Tests that the project contact form is visible after clicking Start Project button by verifying the contacts heading appears

Starting URL: https://only.digital/

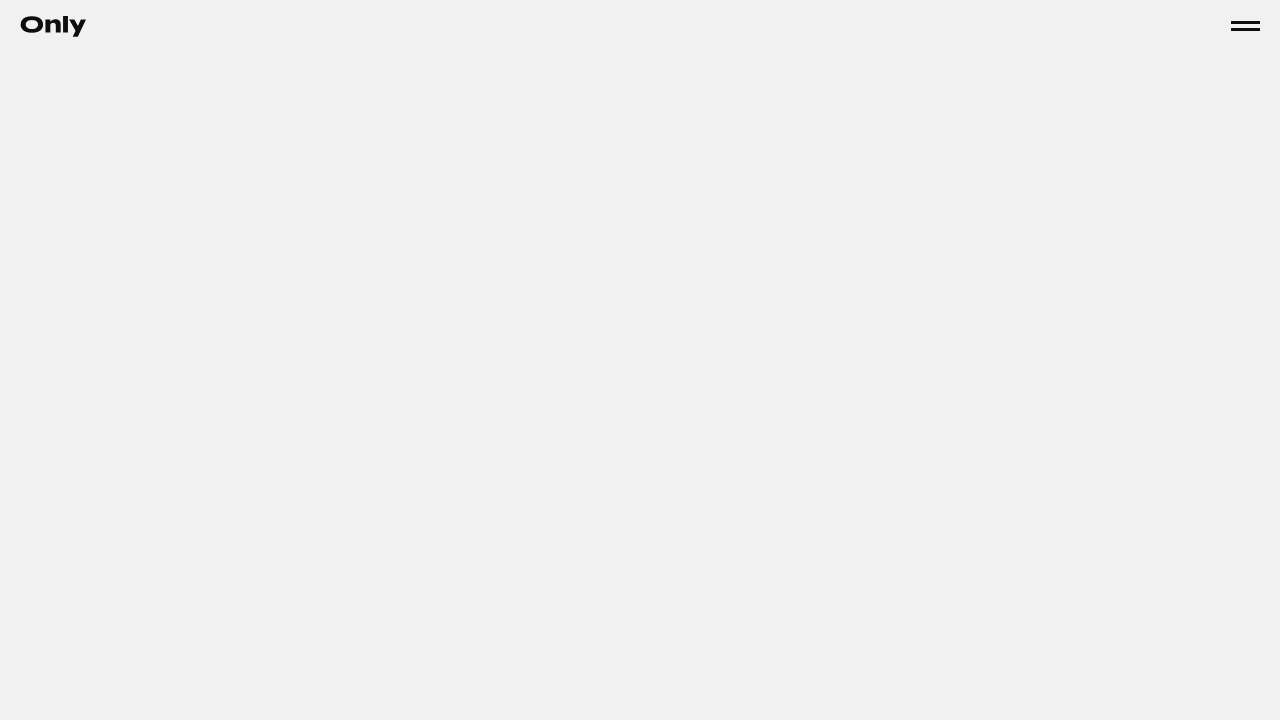

Scrolled to footer section
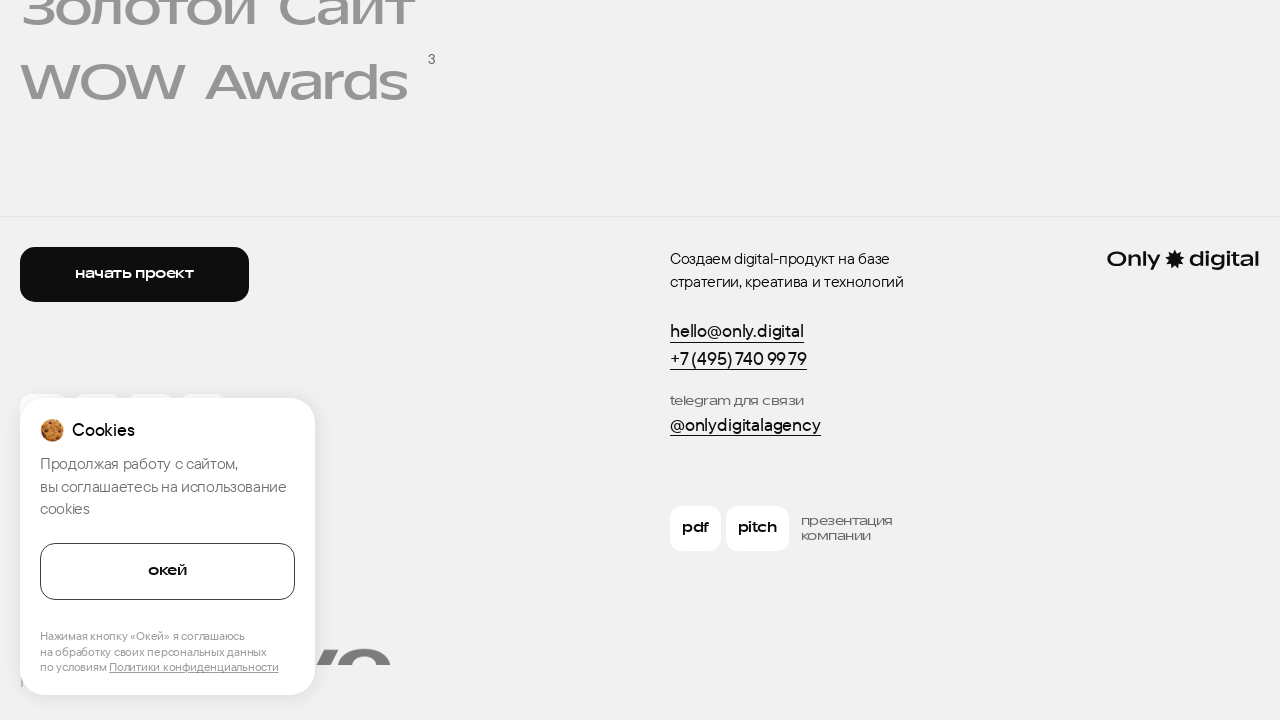

Clicked Start Project button to open contact form at (134, 275) on button.StartProjectButton_root__jB_Lv.Footer_button__RHd0Q
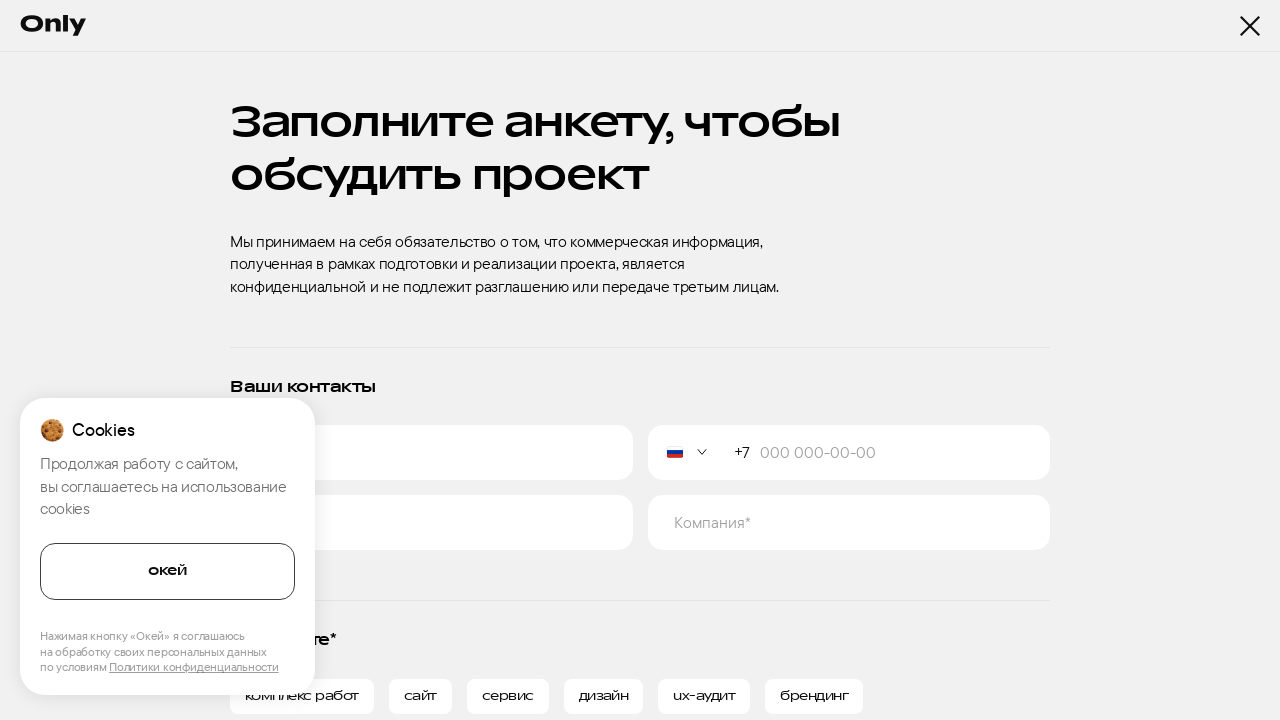

Verified that 'Ваши контакты' heading is visible in the project contact form
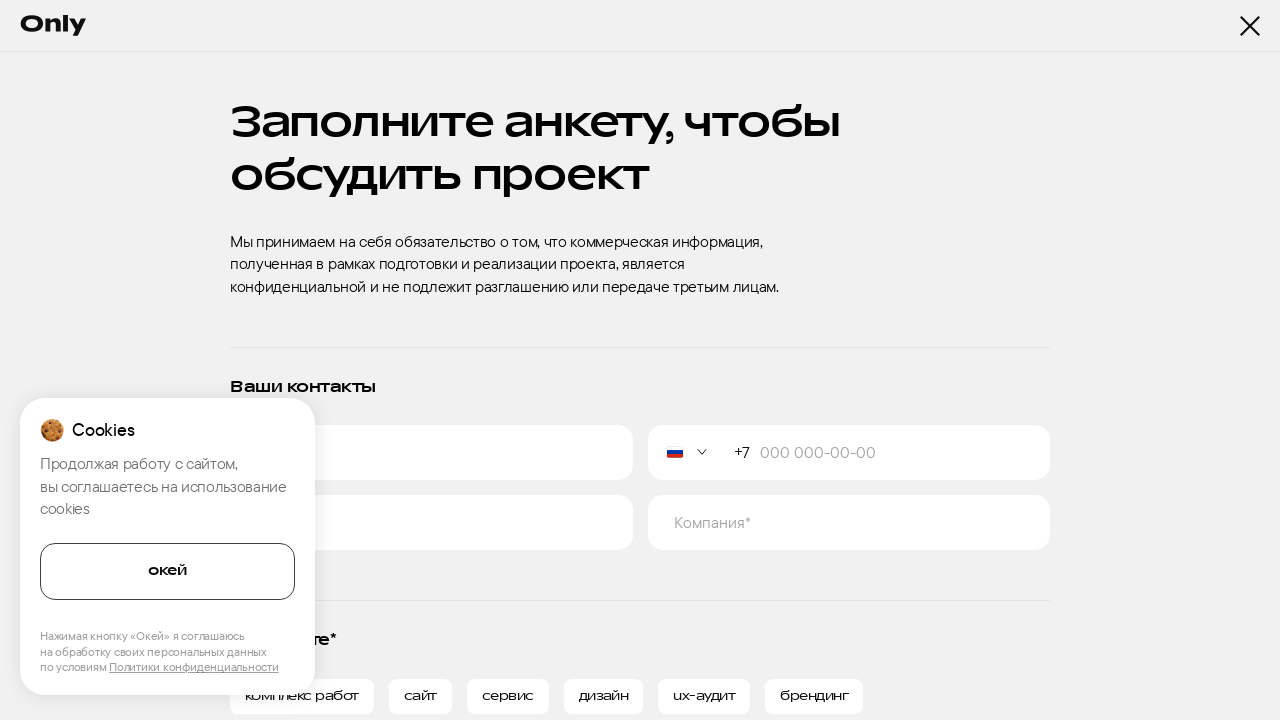

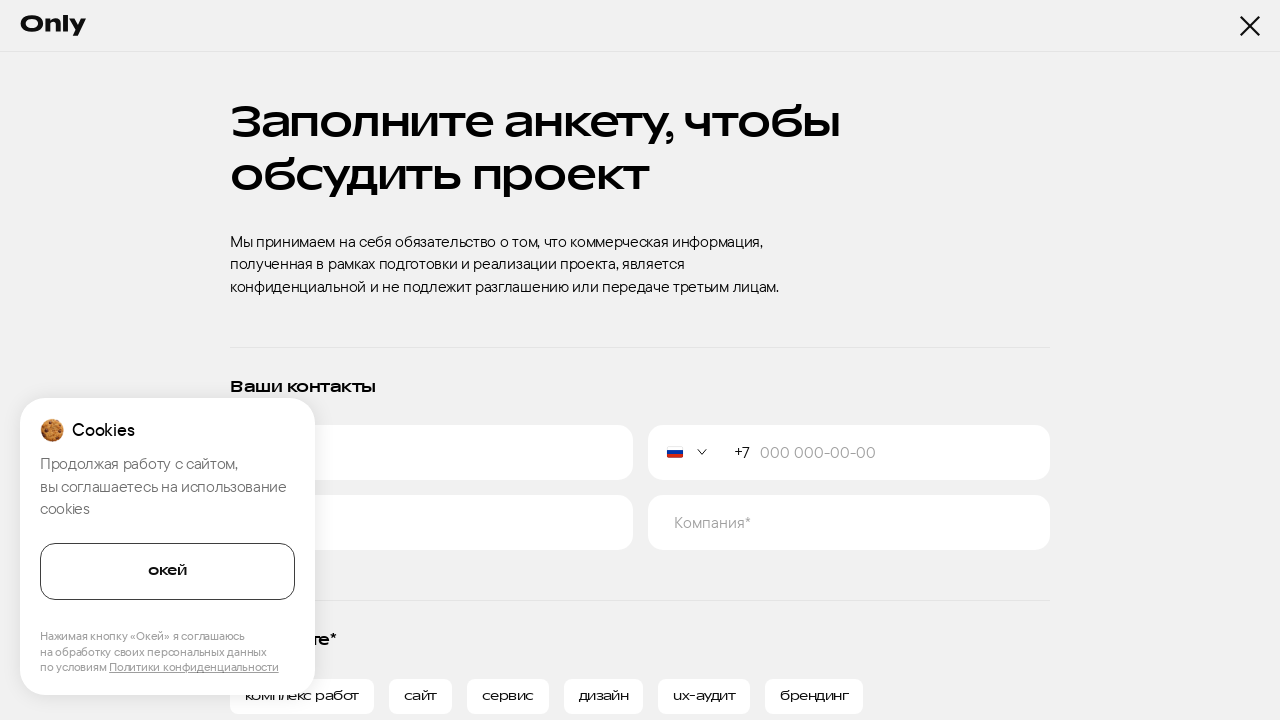